Navigates to the Rahul Shetty Academy Selenium Practice page. This appears to be a skeleton test for calendar handling with no actual calendar interactions implemented.

Starting URL: https://rahulshettyacademy.com/seleniumPractise

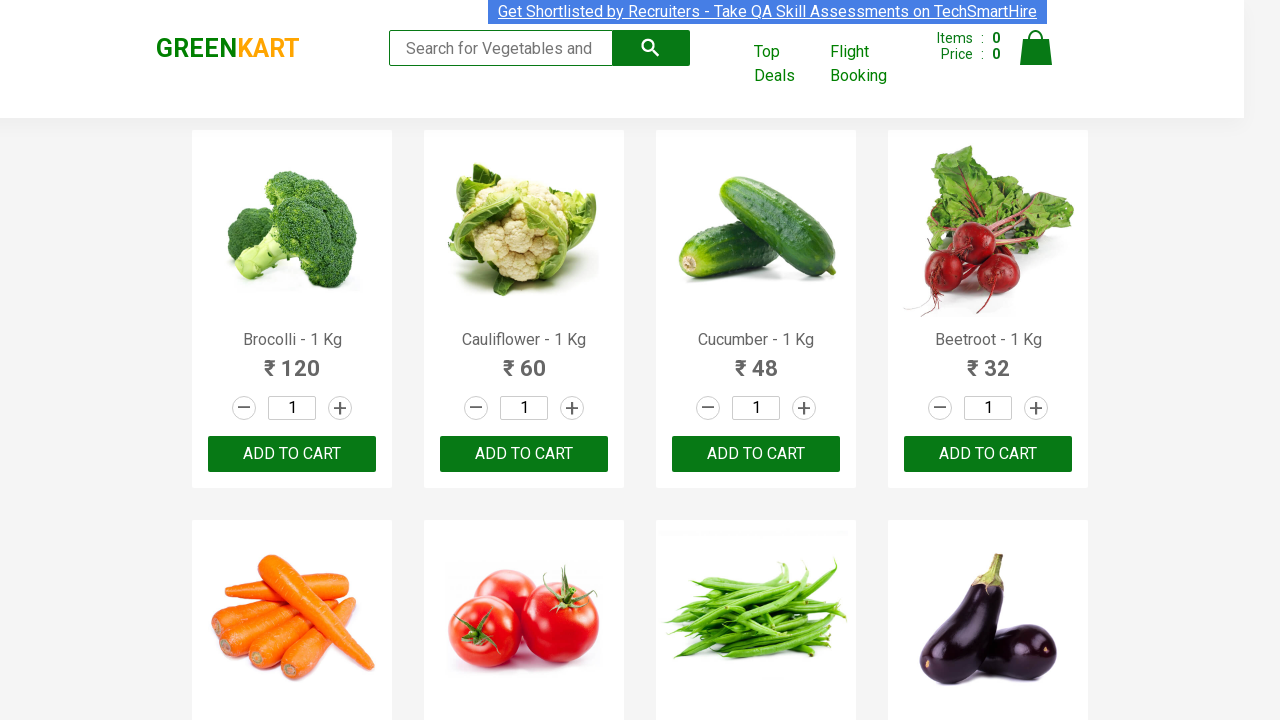

Waited for page to reach networkidle state
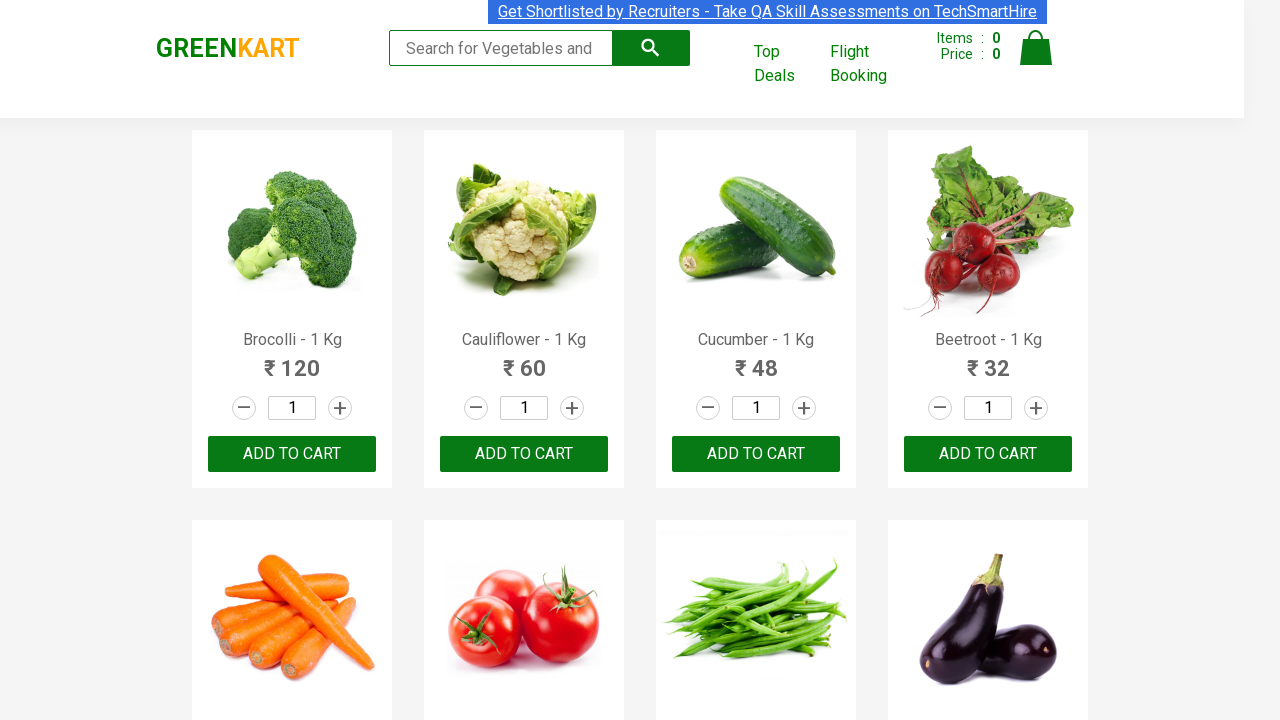

Verified search keyword input field is visible on Rahul Shetty Academy Selenium Practice page
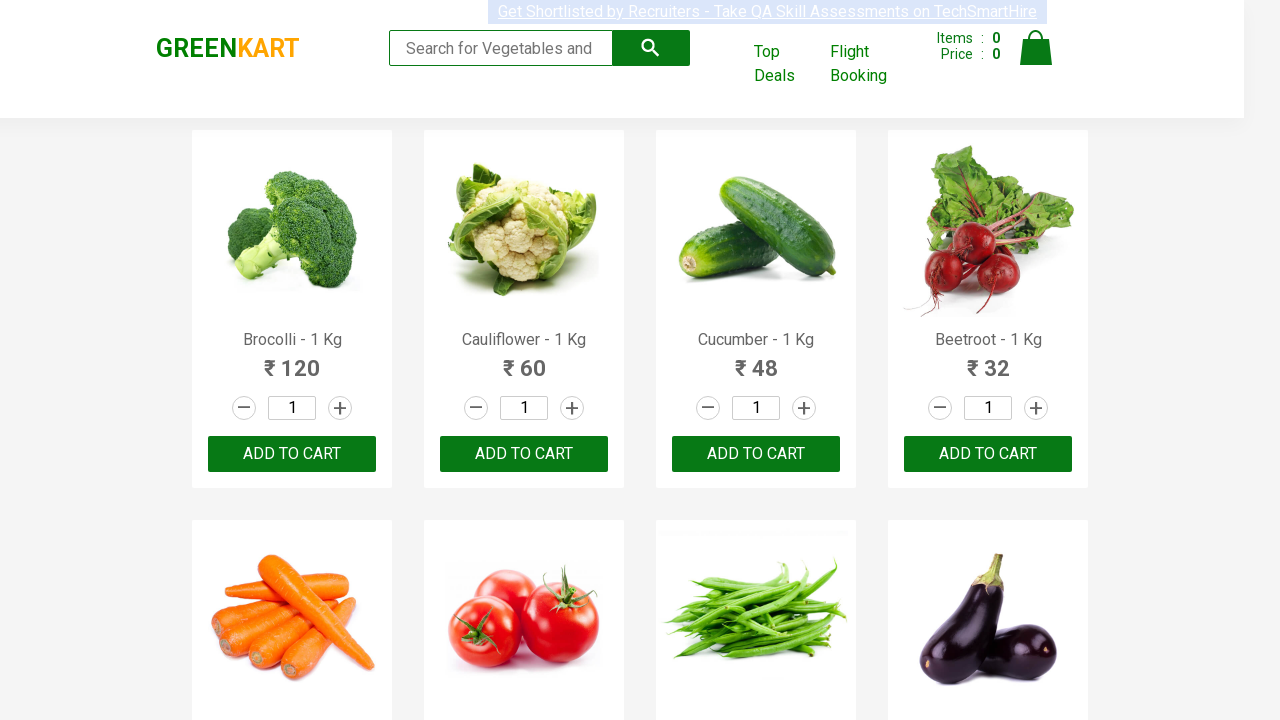

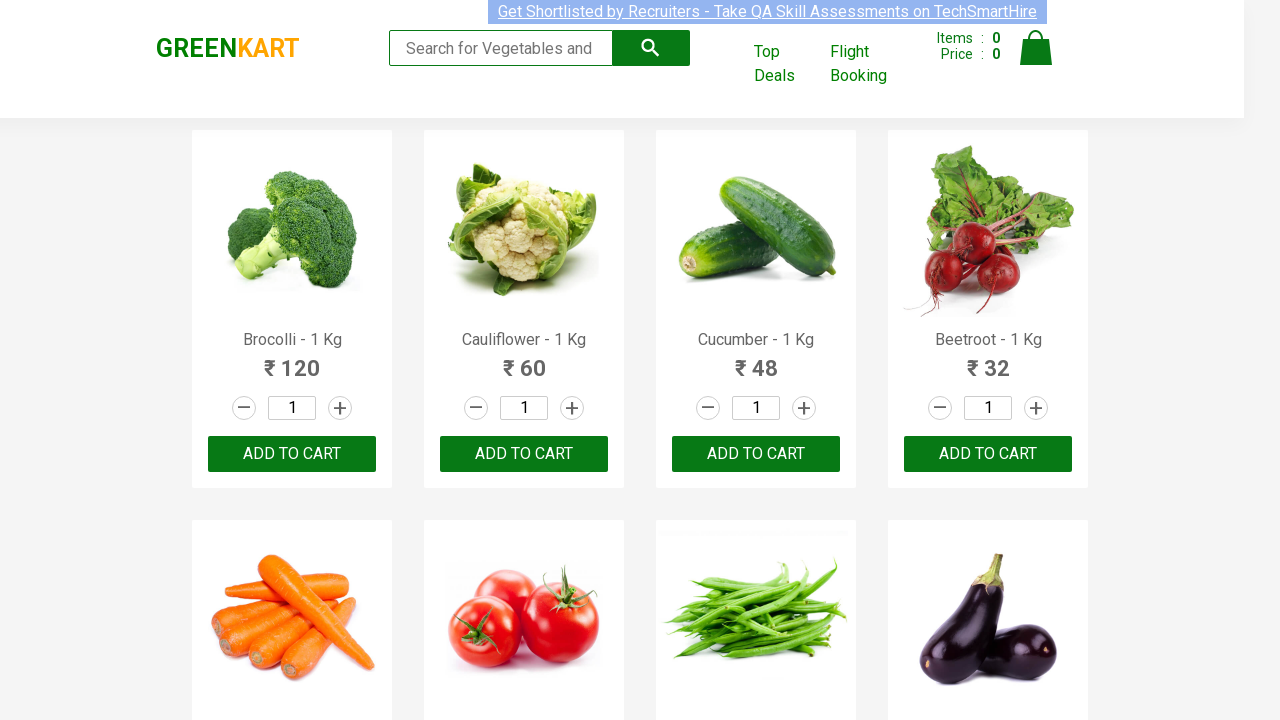